Tests various button interactions on a practice website including clicking a button, checking button states, and verifying button properties like position, color, and size

Starting URL: https://leafground.com/button.xhtml

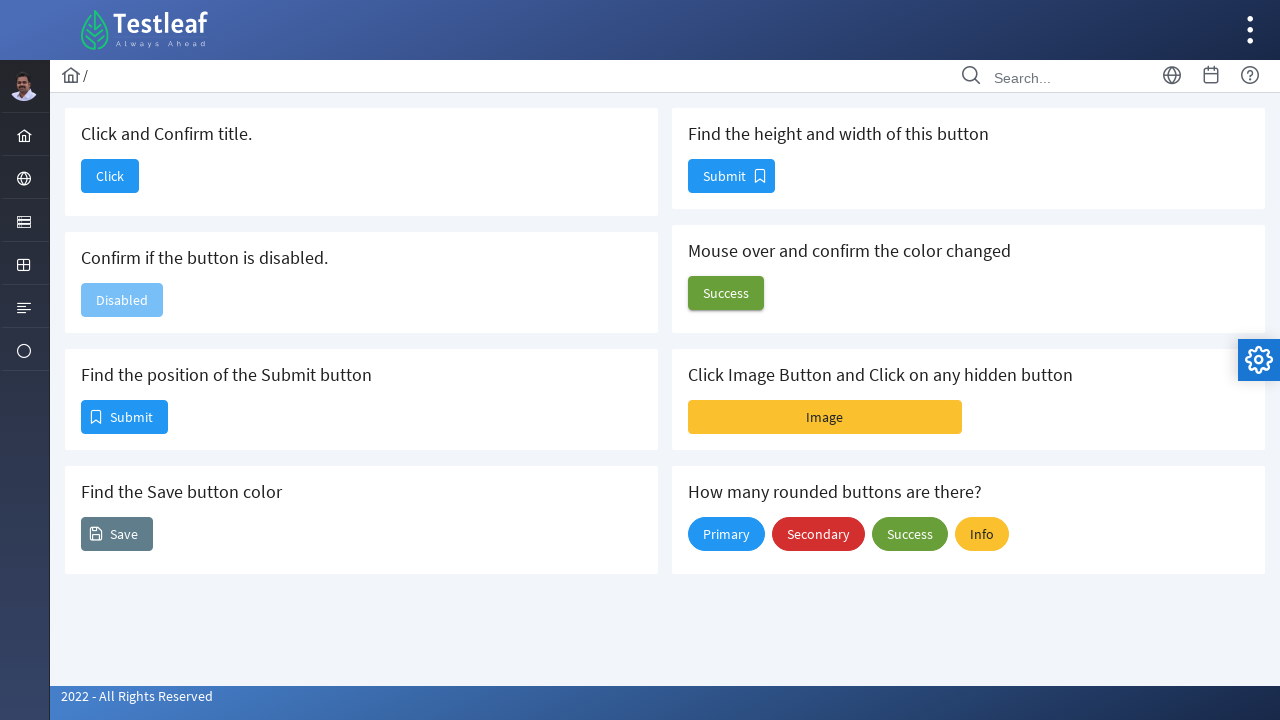

Clicked the 'Click' button at (110, 176) on xpath=//span[text()='Click']
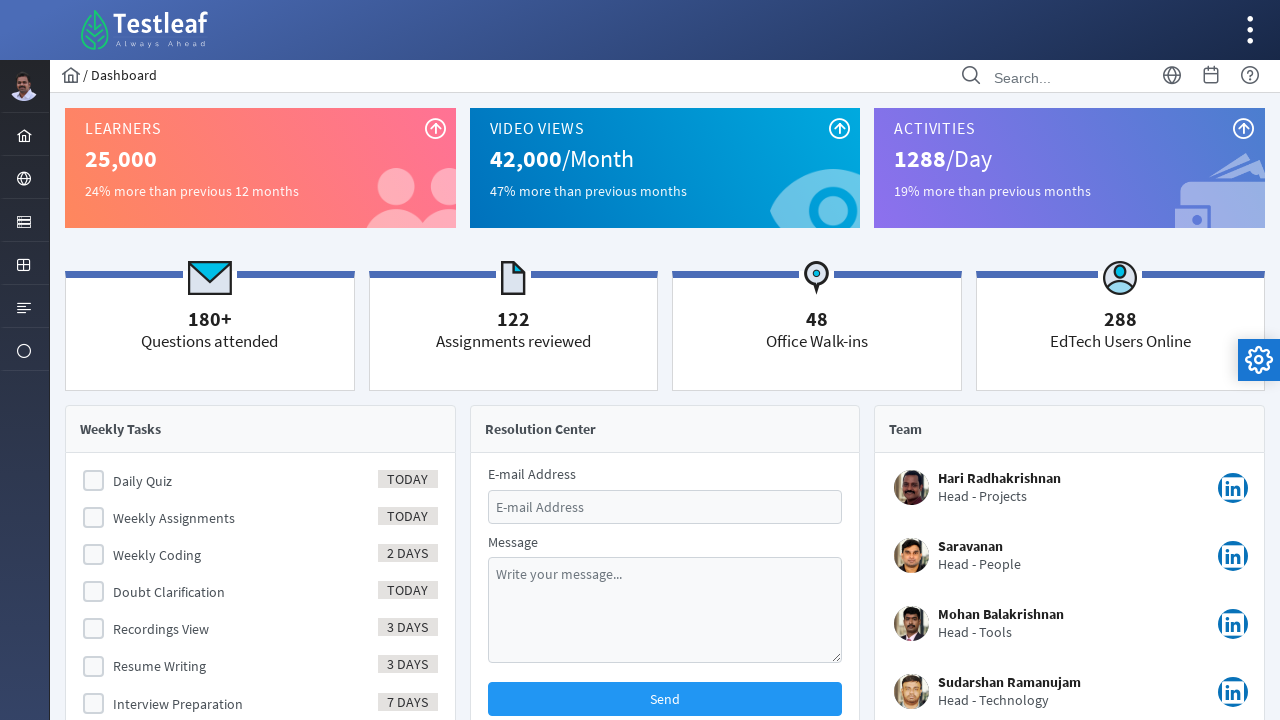

Page loaded after clicking button
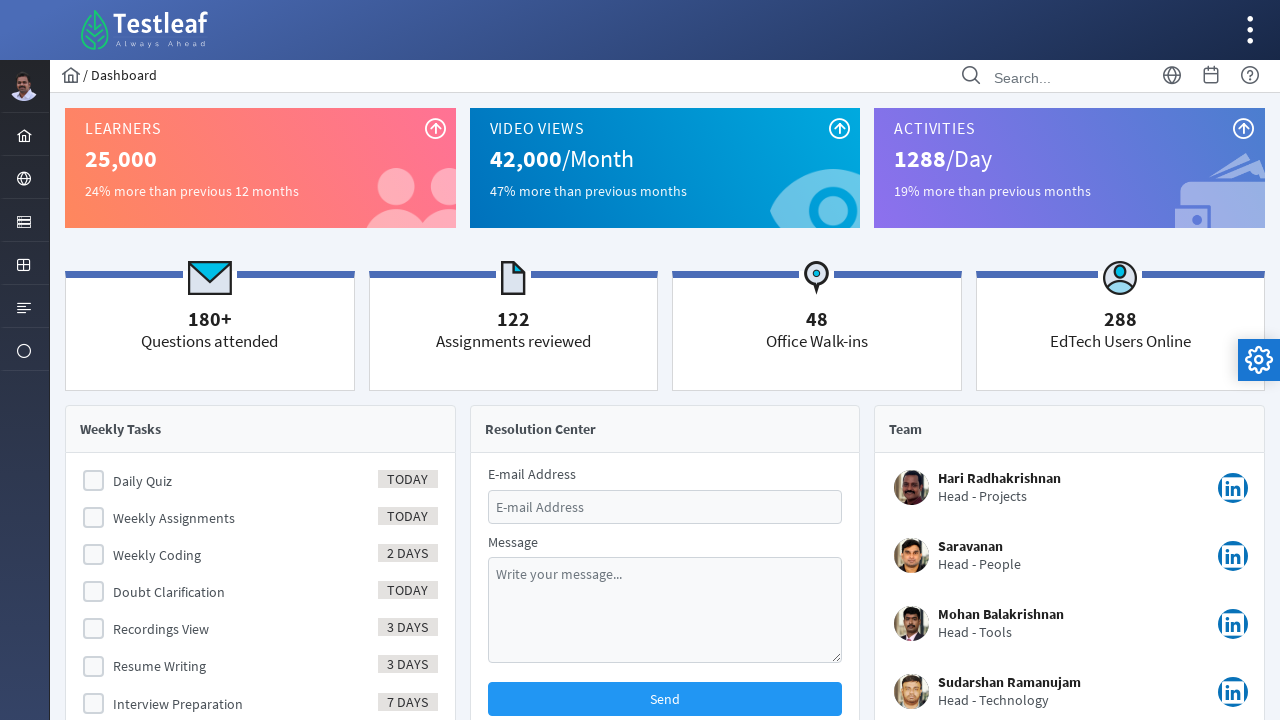

Navigated back to button page
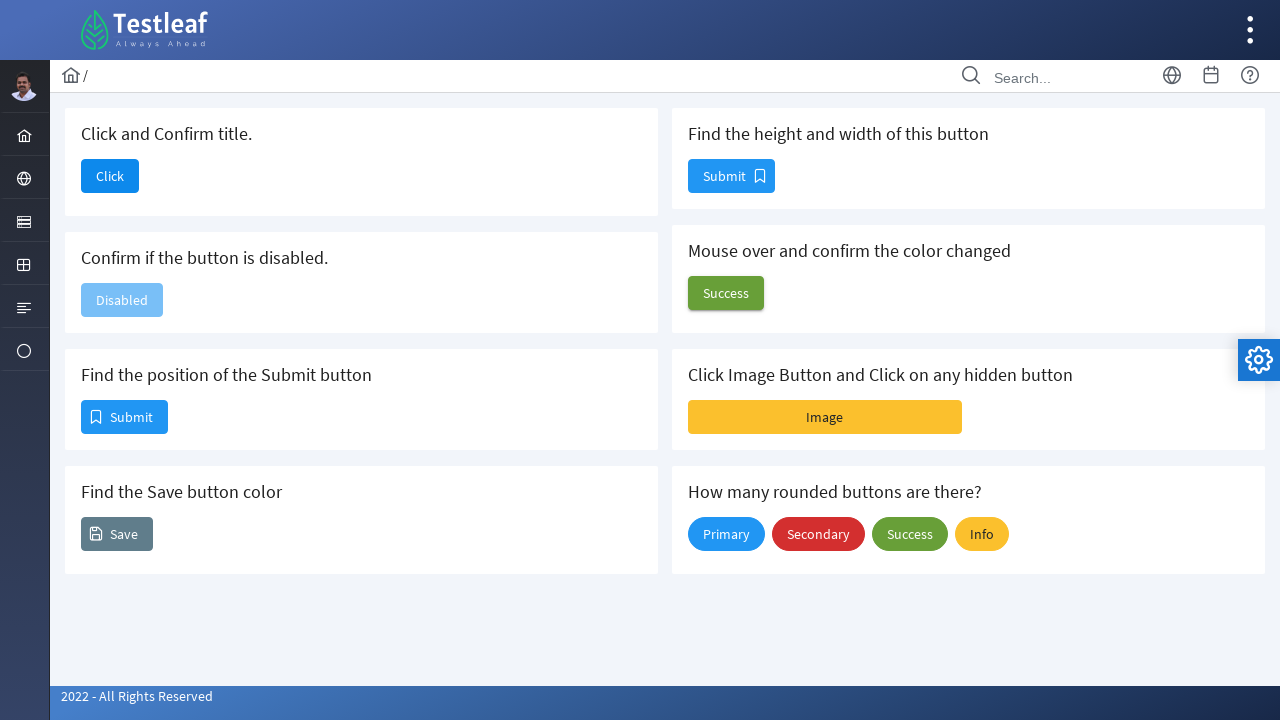

Disabled button element loaded
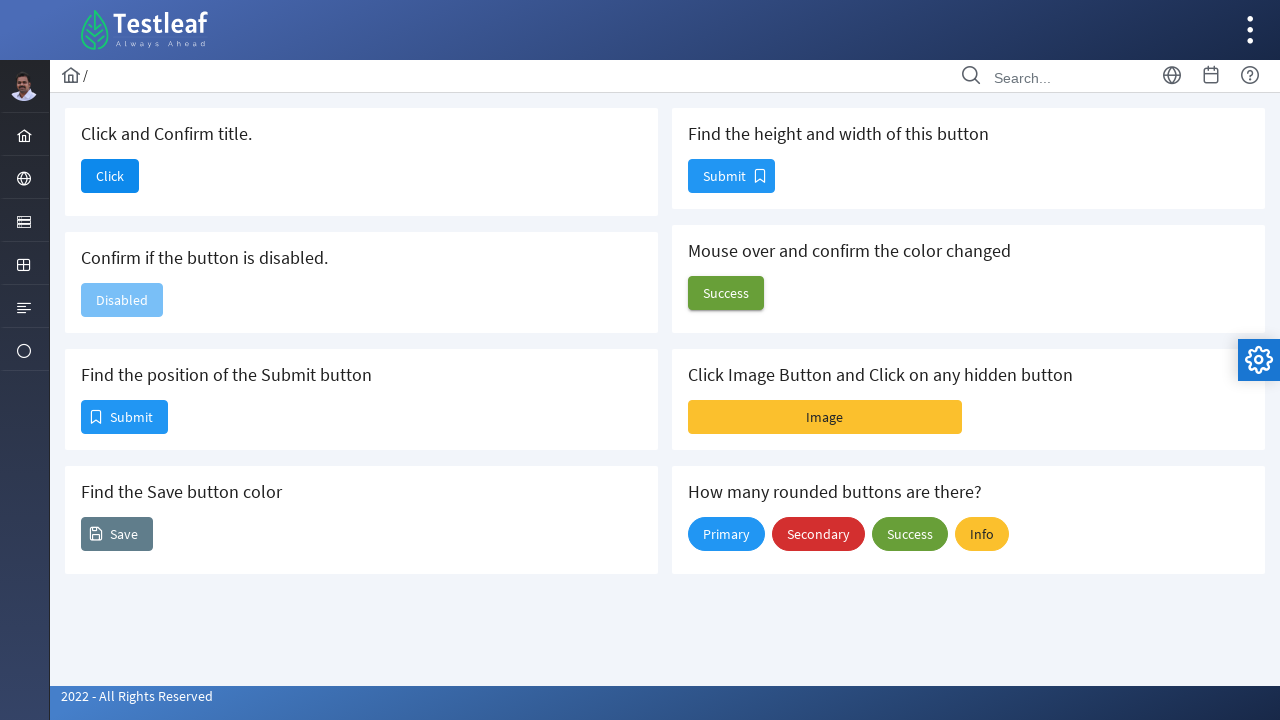

Verified Disabled button is visible
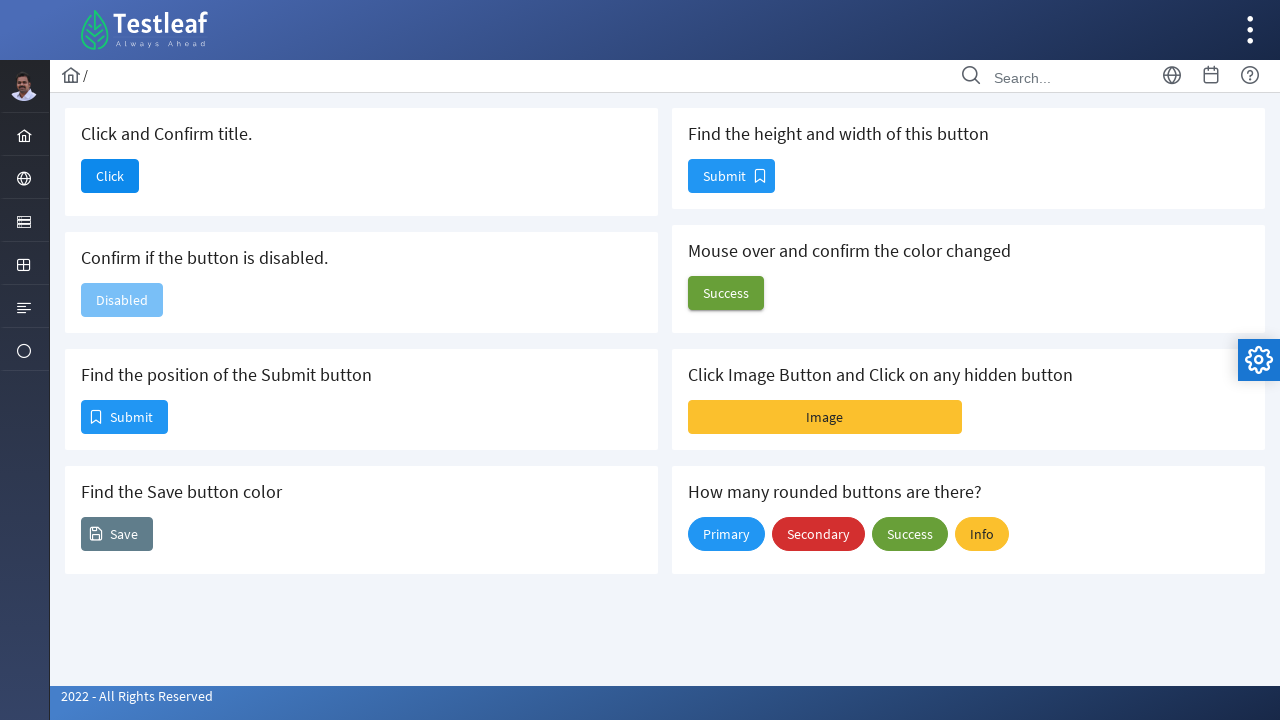

Verified first Submit button is visible
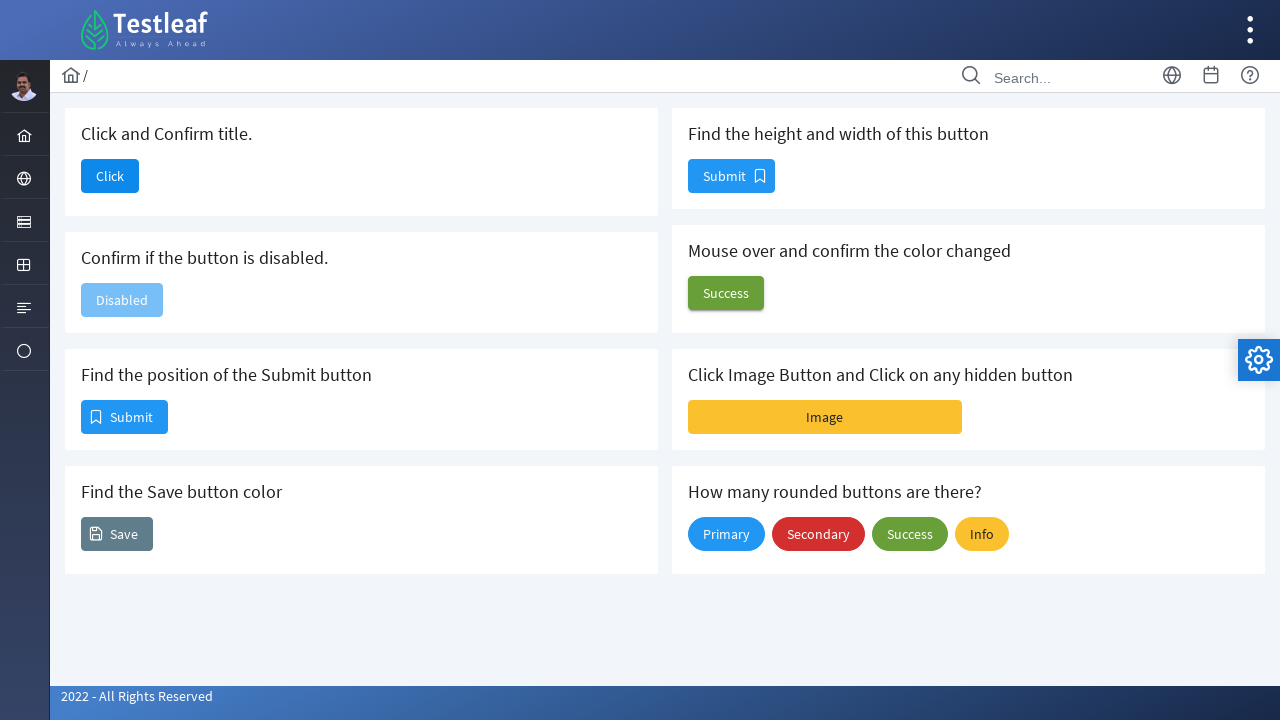

Verified Save button is visible
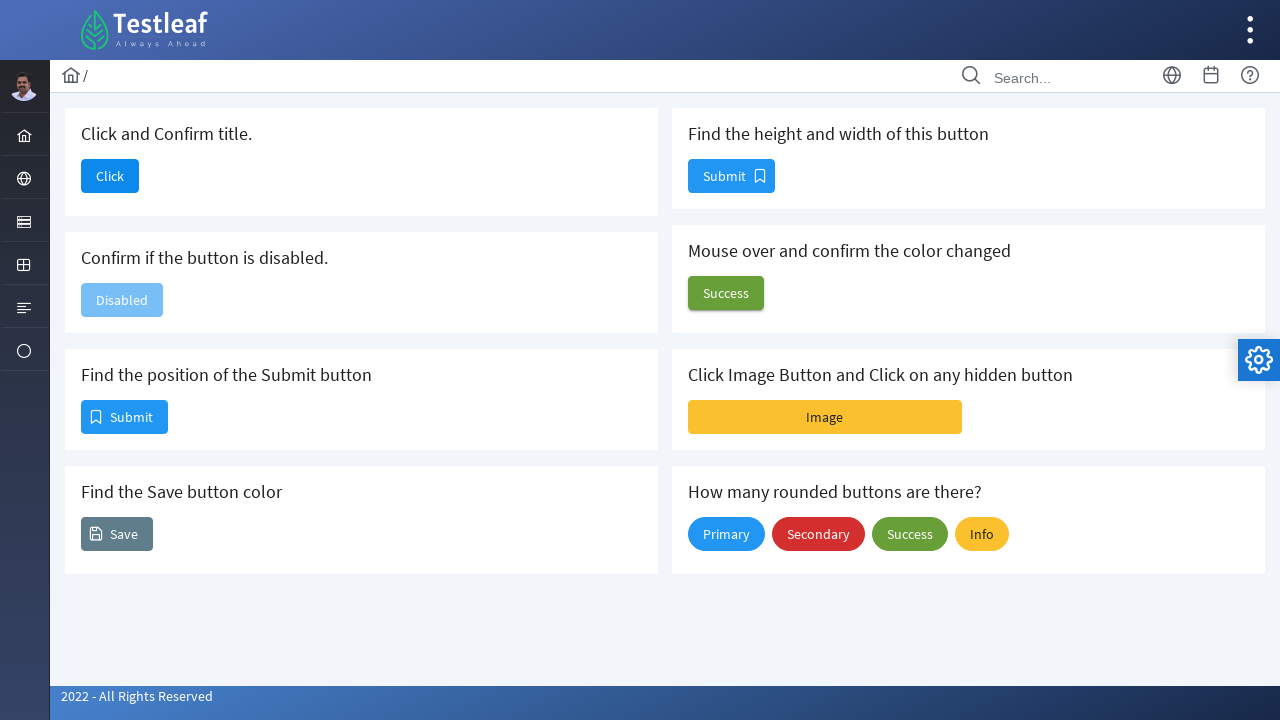

Verified second Submit button is visible
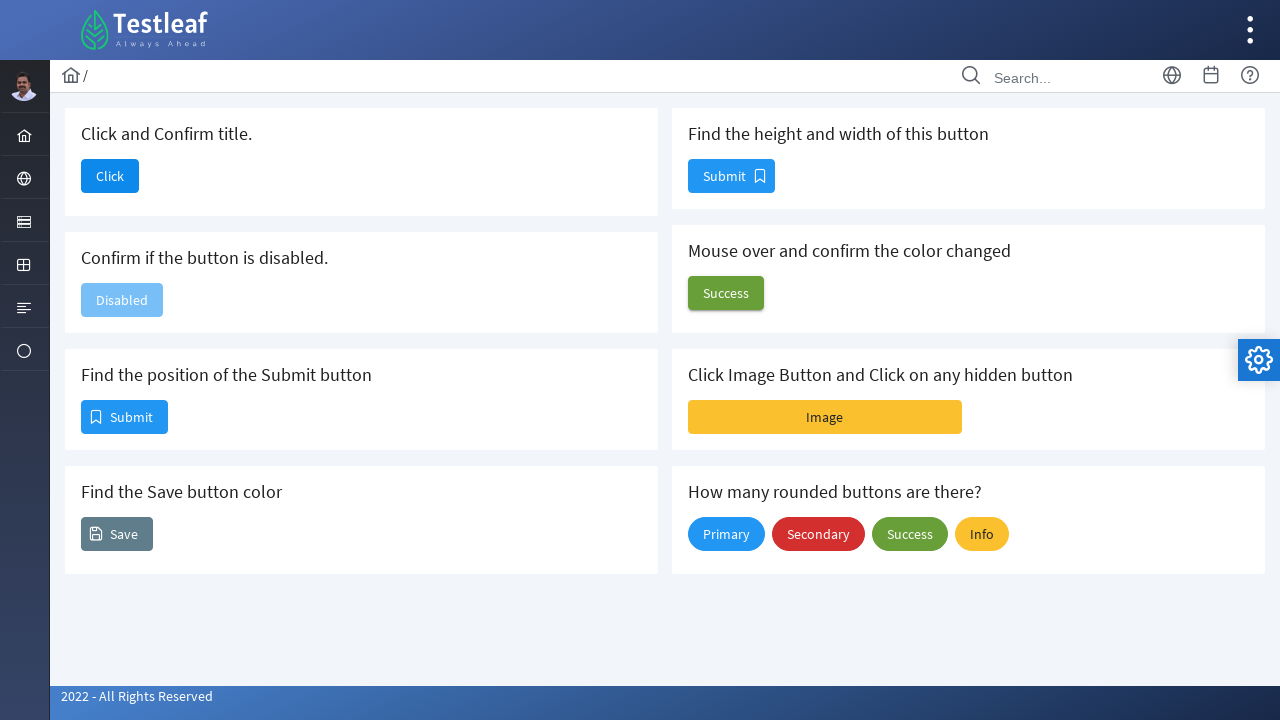

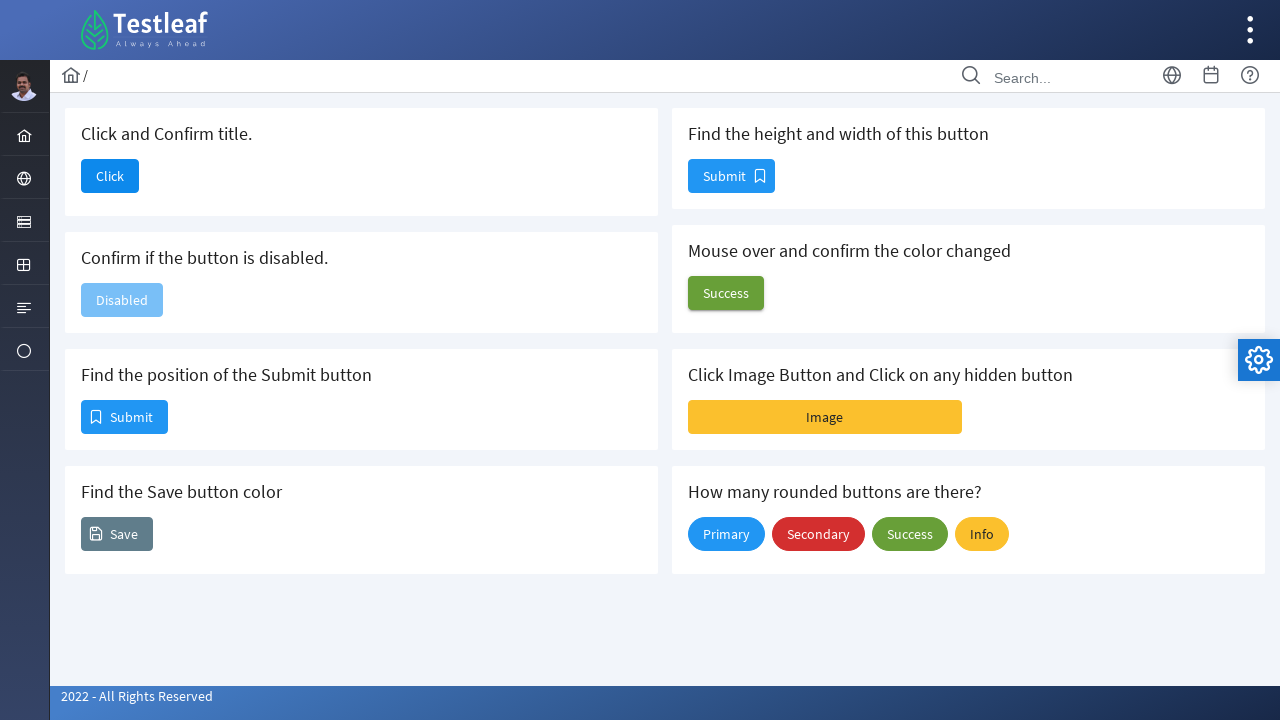